Waits for a price condition to be met, then solves a mathematical captcha by calculating a formula based on a dynamic value and submitting the answer

Starting URL: http://suninjuly.github.io/explicit_wait2.html

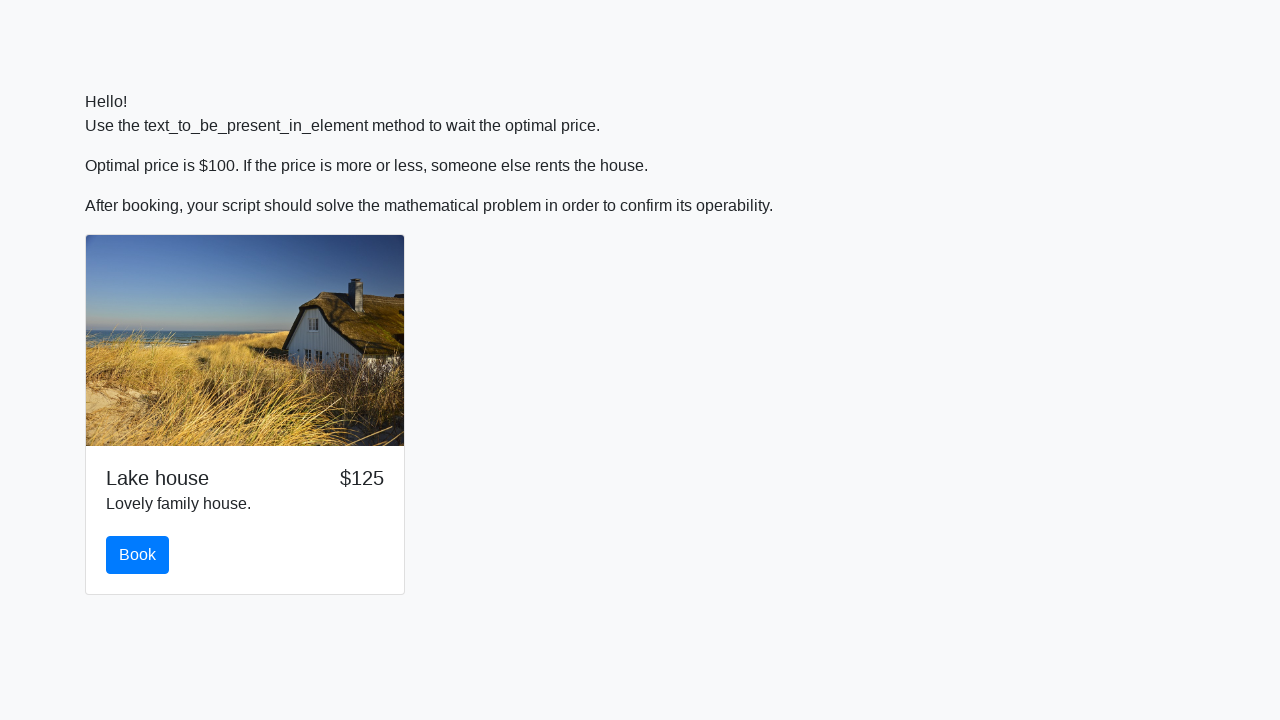

Waited for price to display $100
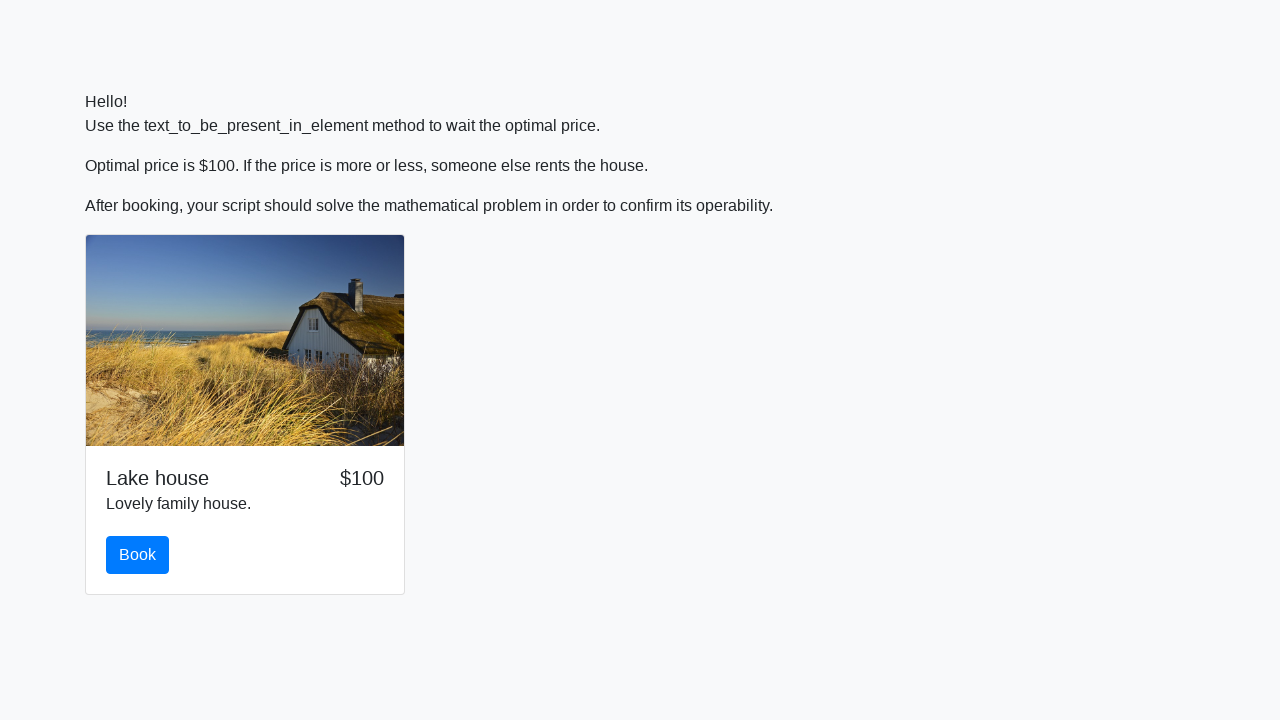

Clicked on the price element at (362, 478) on #price
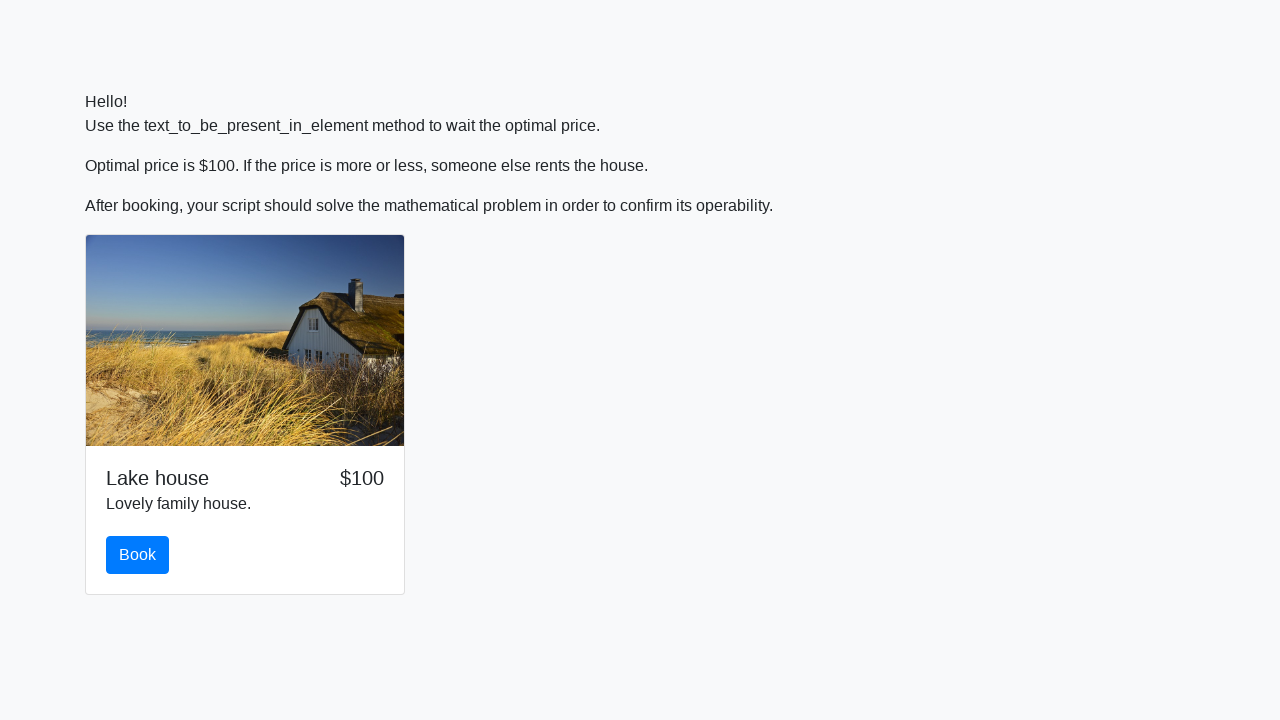

Clicked the book button at (138, 555) on #book
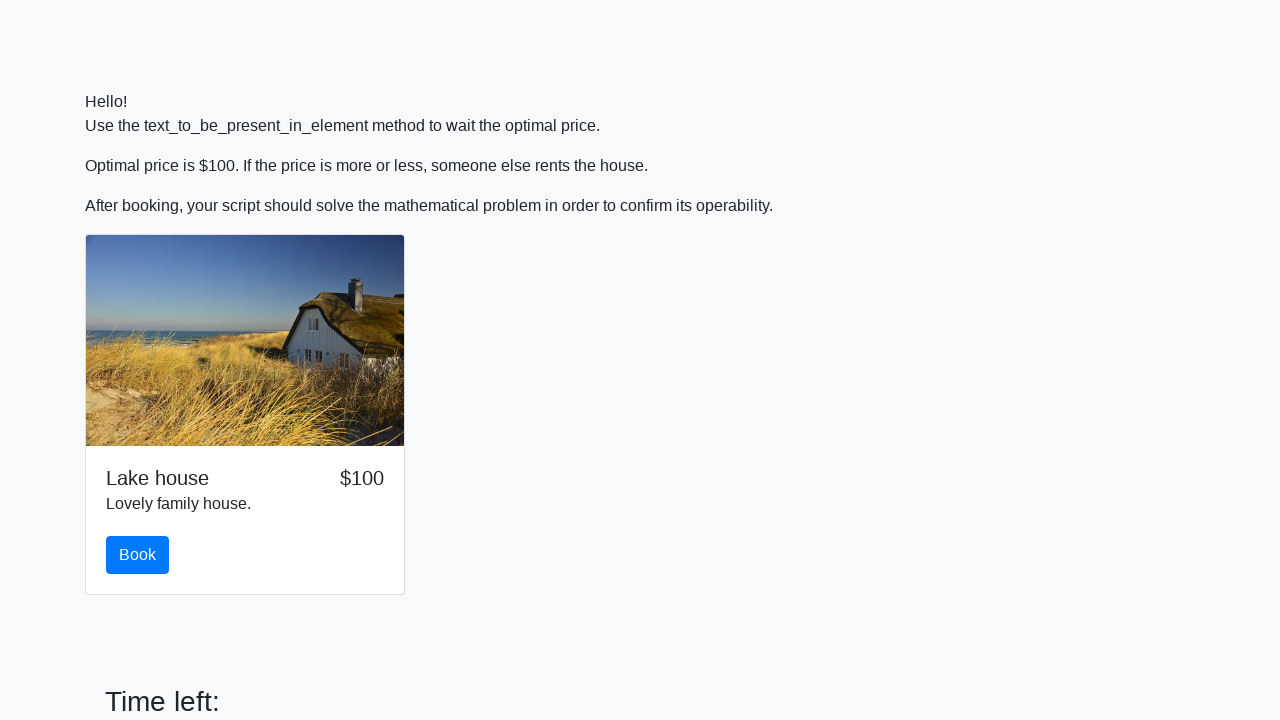

Retrieved input value: 437
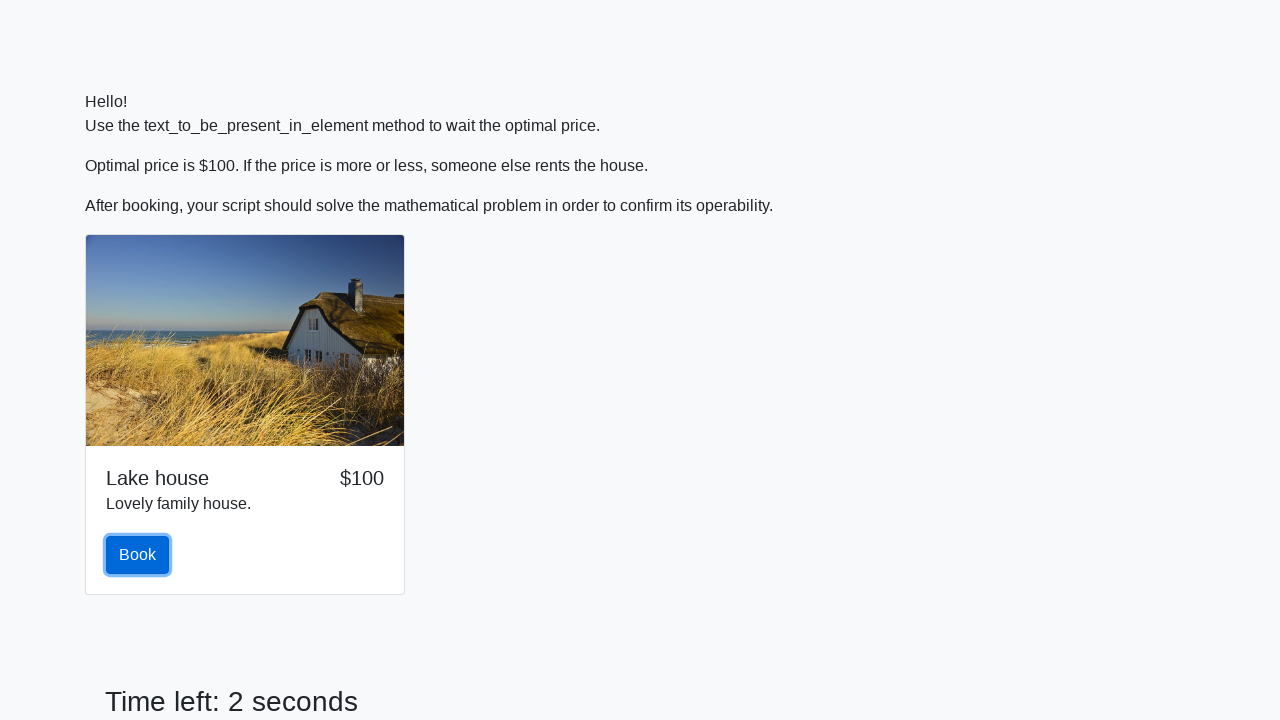

Converted input value to float: 437.0
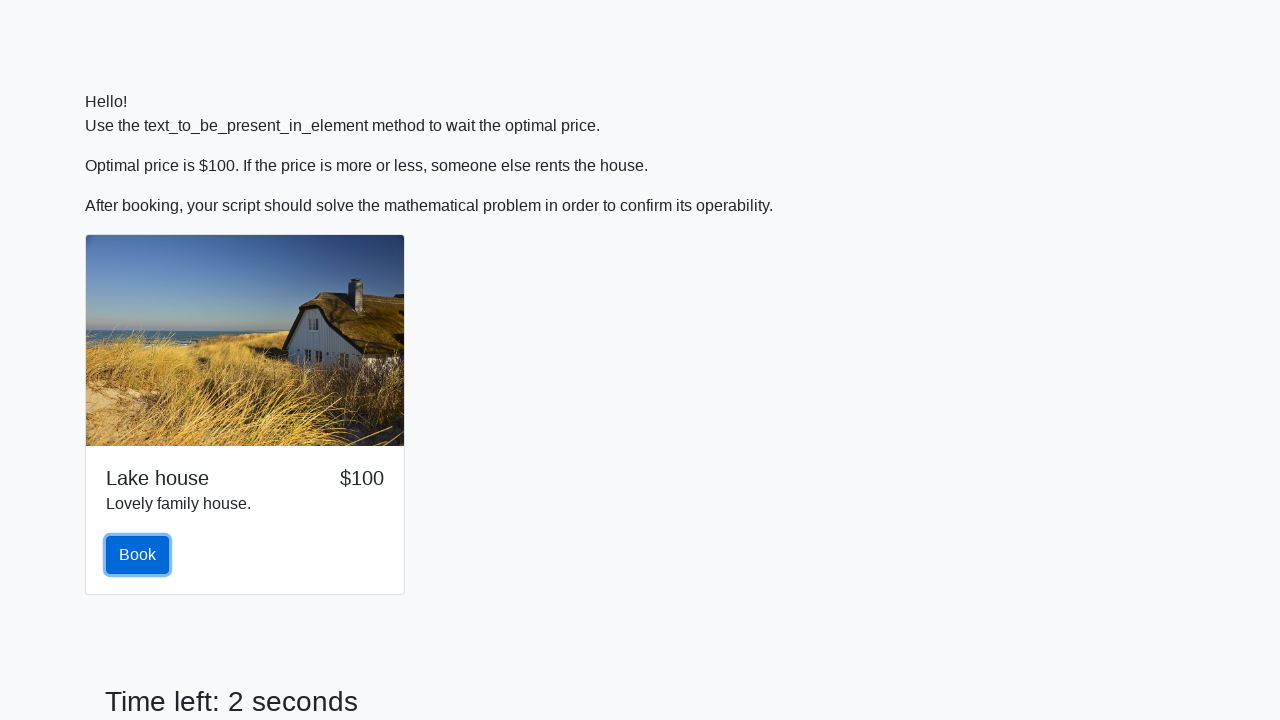

Calculated answer using formula log(abs(12*sin(x))): 1.3241766186067516
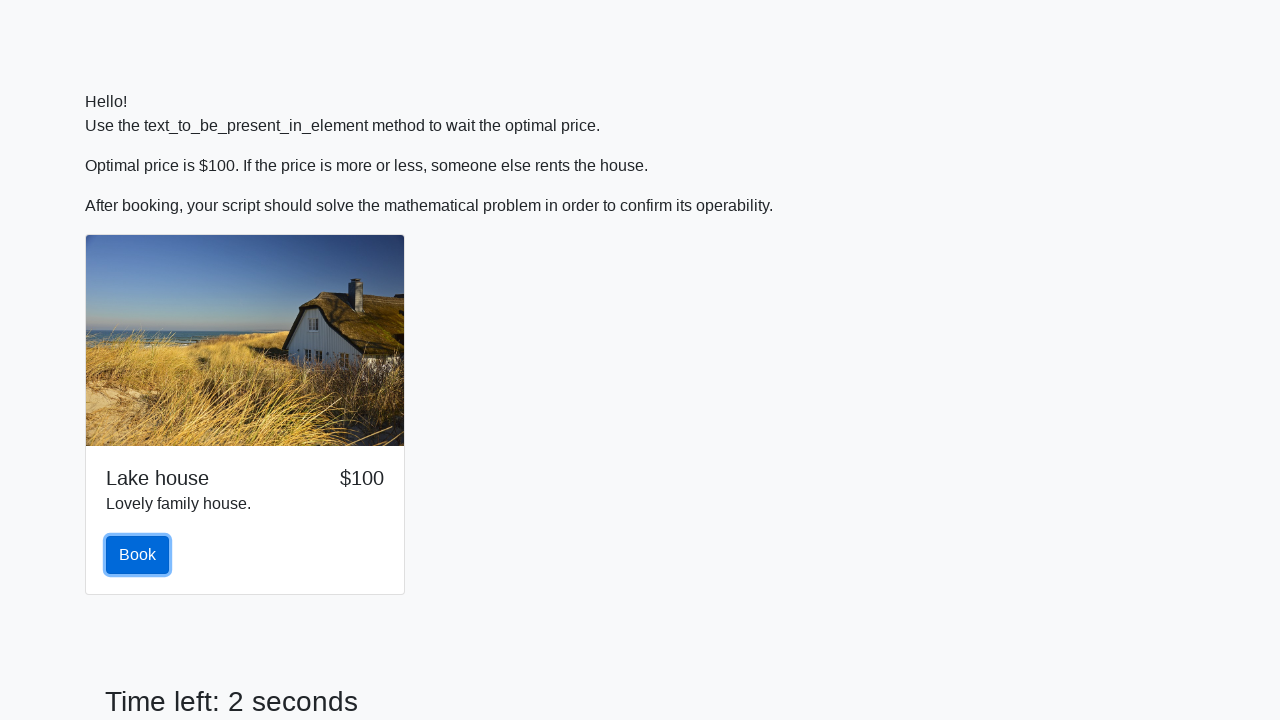

Filled answer field with calculated value: 1.3241766186067516 on #answer
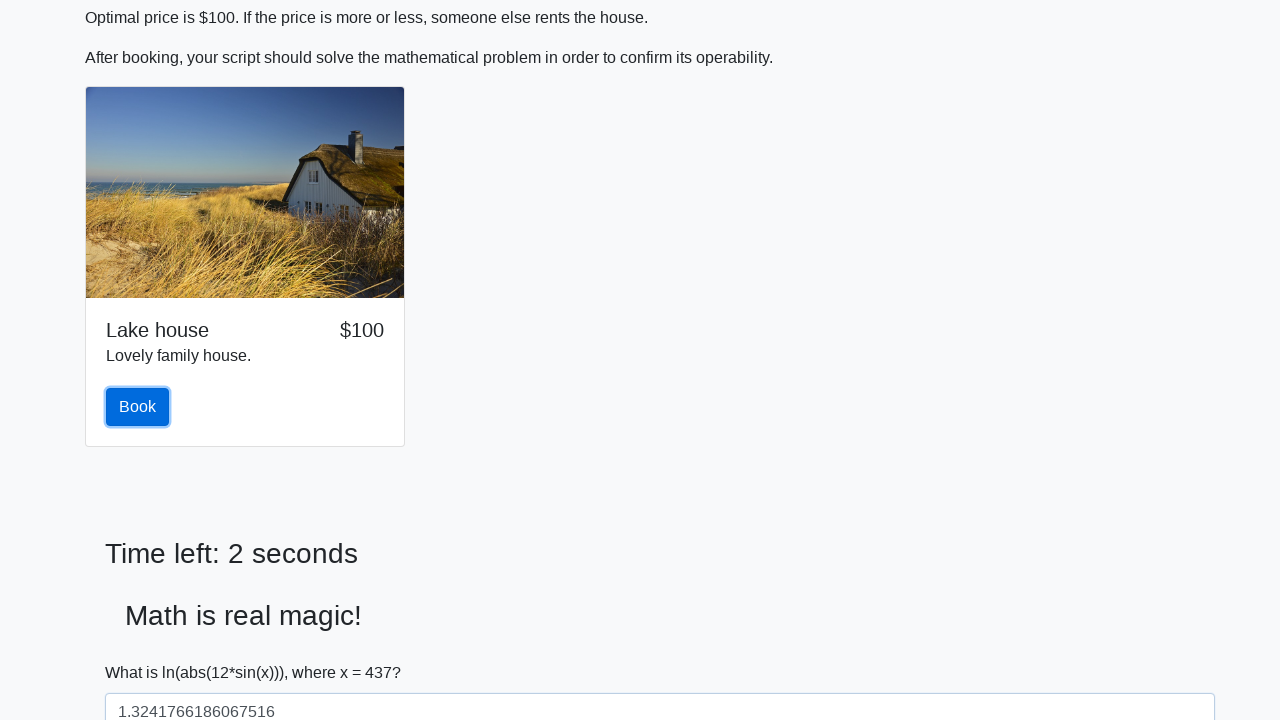

Clicked the solve button to submit the captcha solution at (143, 651) on #solve
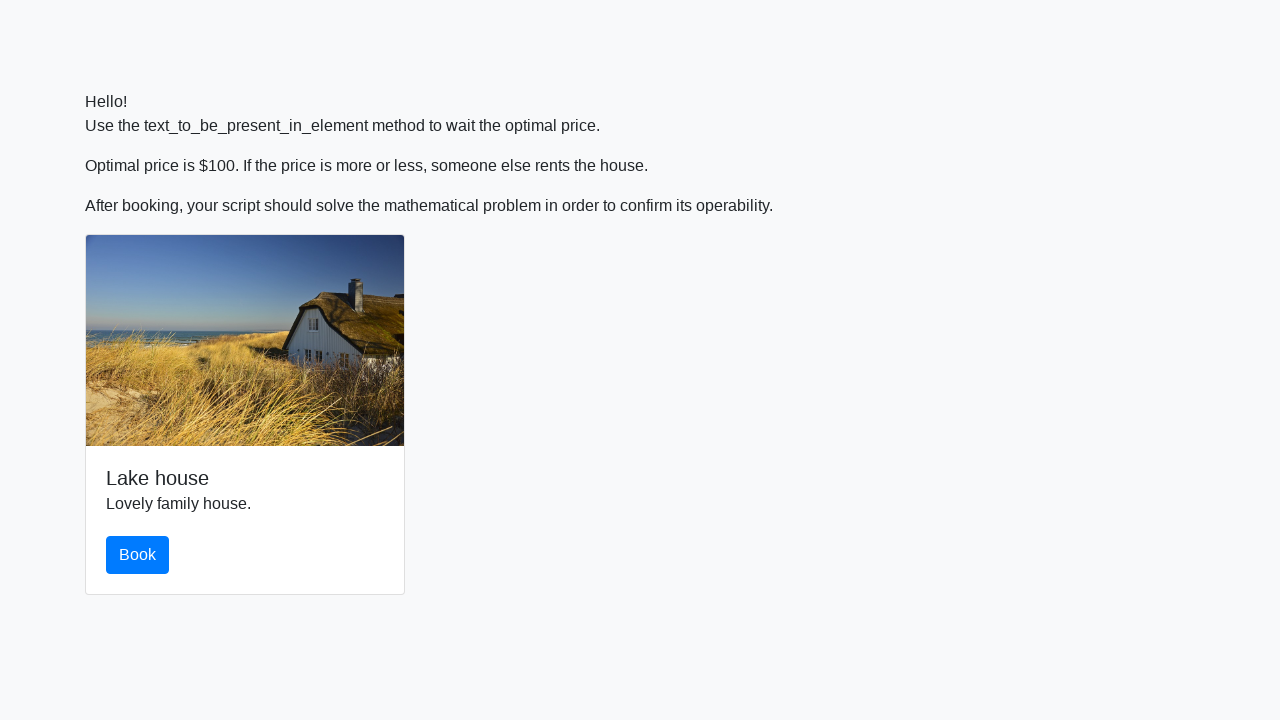

Waited 6 seconds for result to process
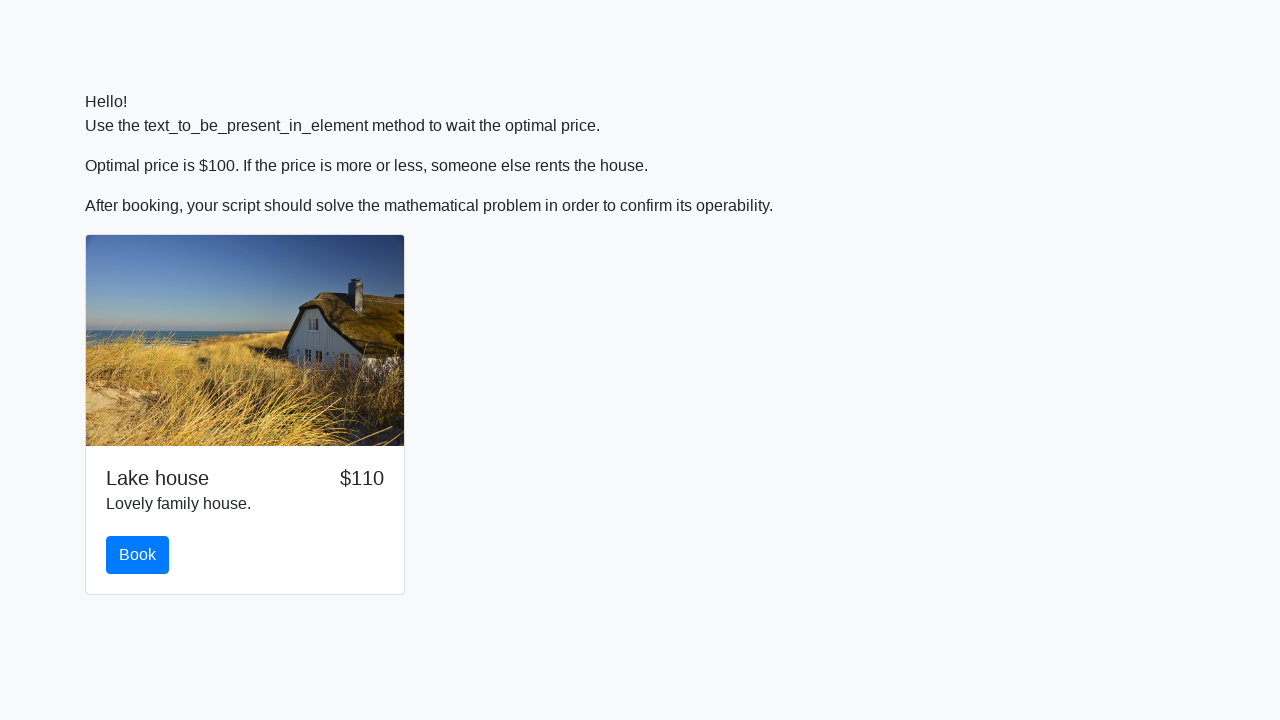

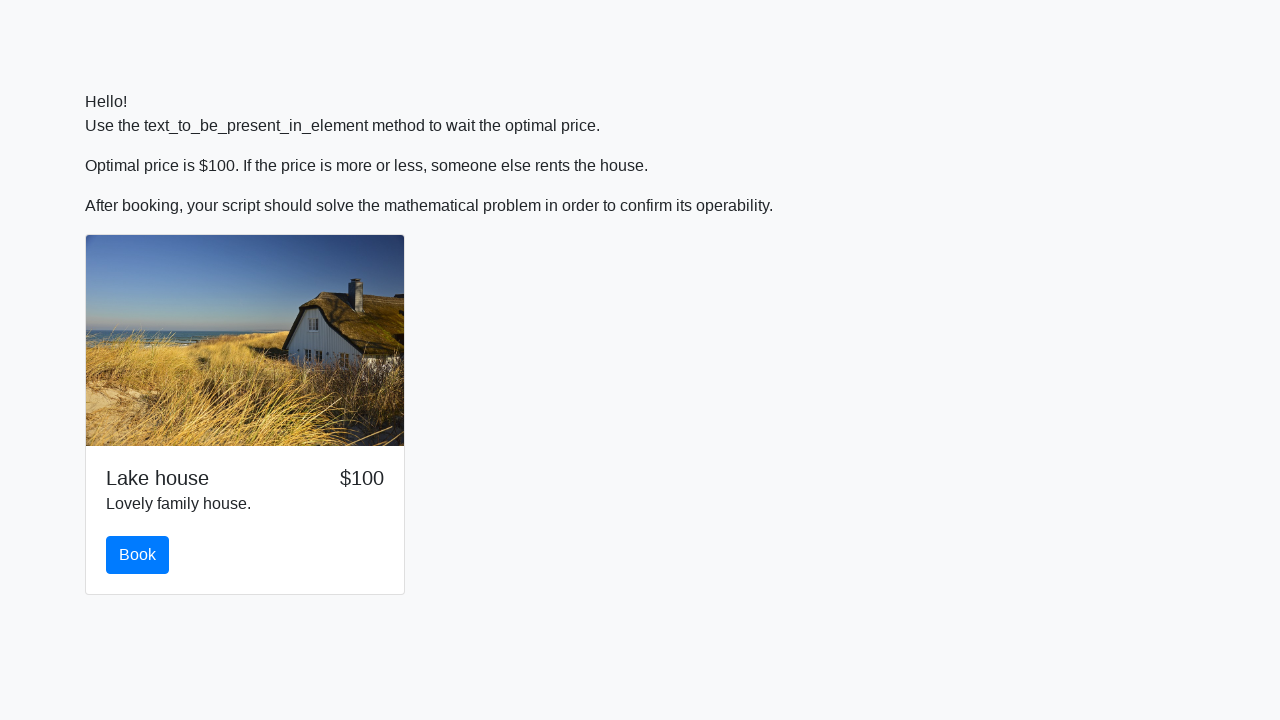